Tests clicking a button identified by its class attribute and handling the resulting JavaScript alert dialog.

Starting URL: http://www.uitestingplayground.com/classattr

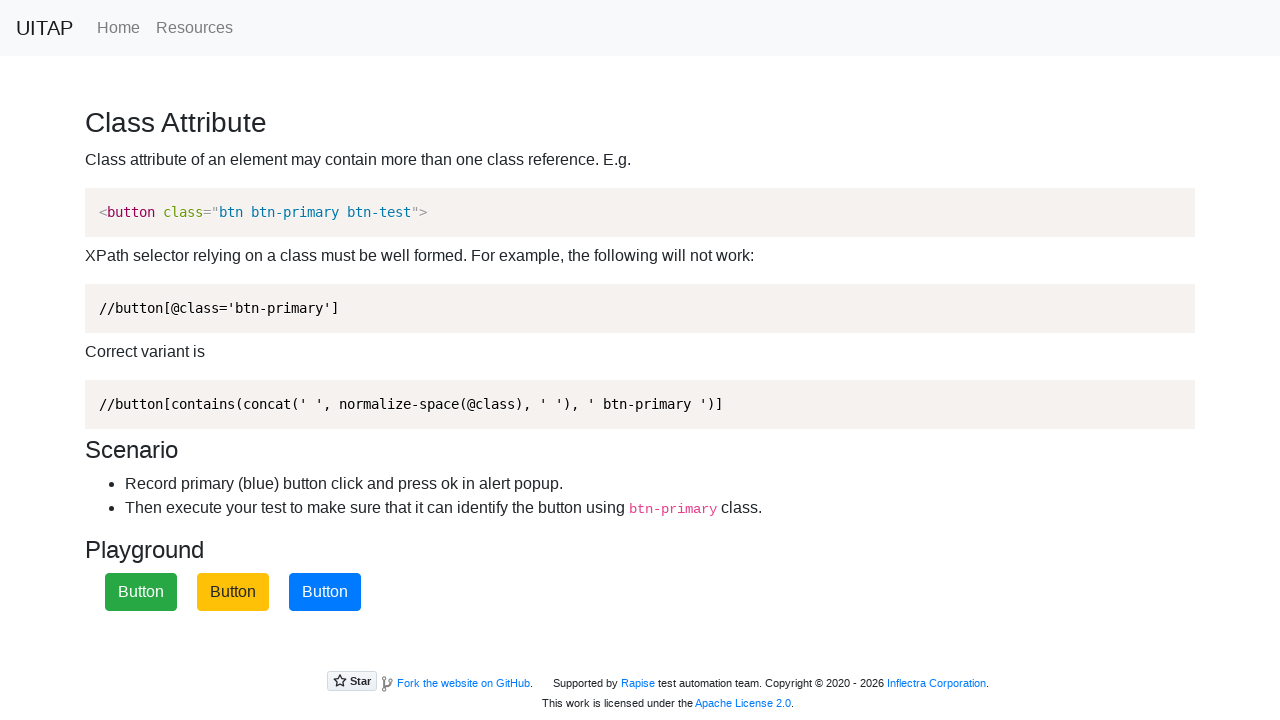

Set up dialog handler to accept alerts
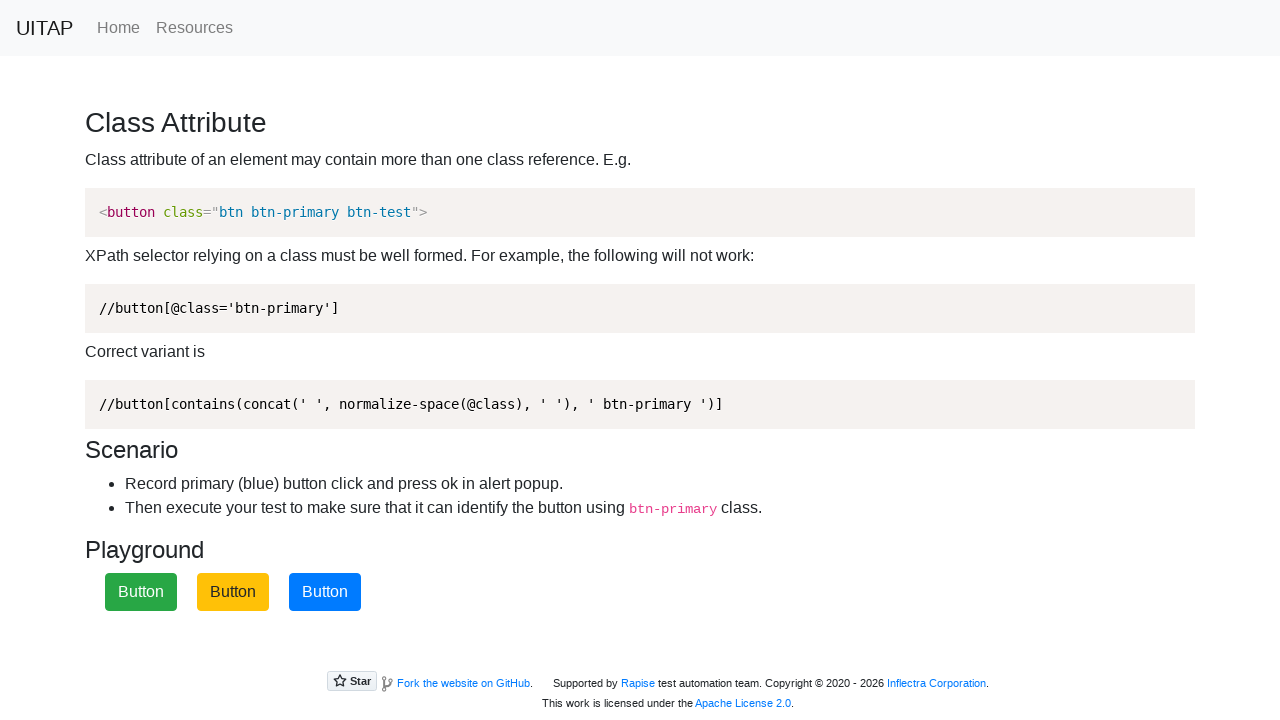

Clicked button with class 'btn-primary' at (325, 592) on xpath=//button[contains(concat(' ', normalize-space(@class), ' '), ' btn-primary
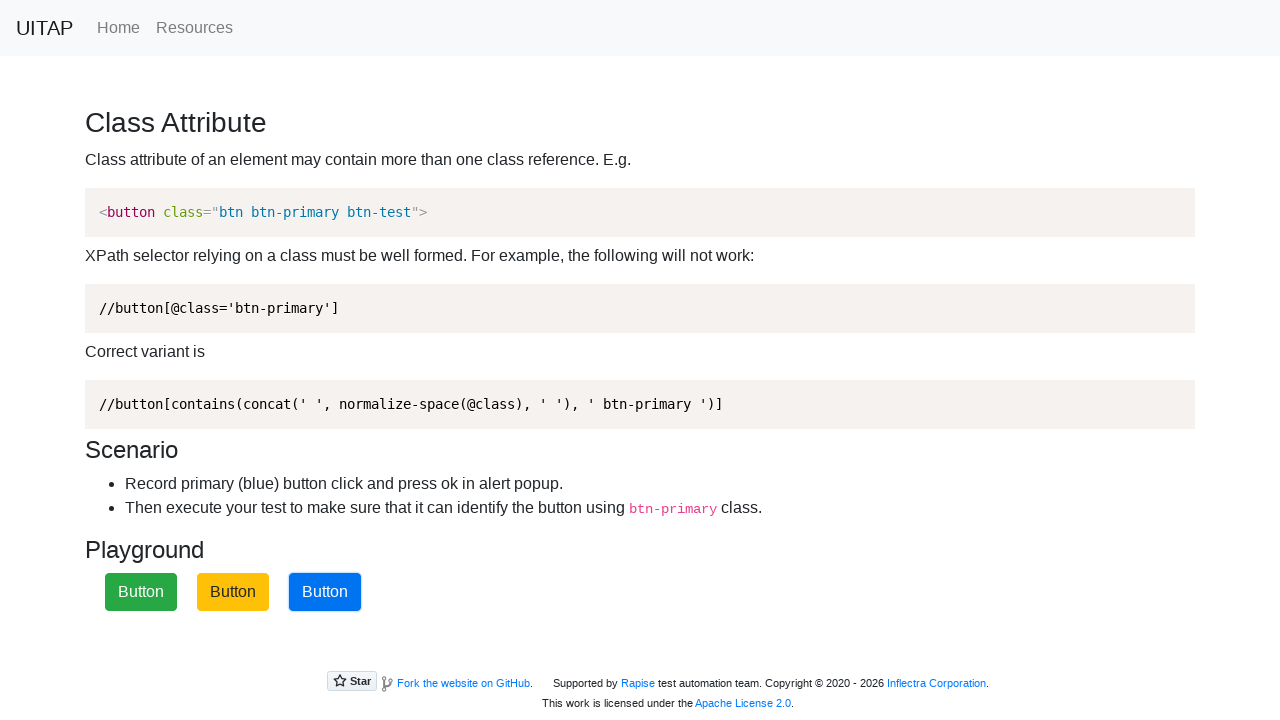

Waited 500ms for dialog to be handled
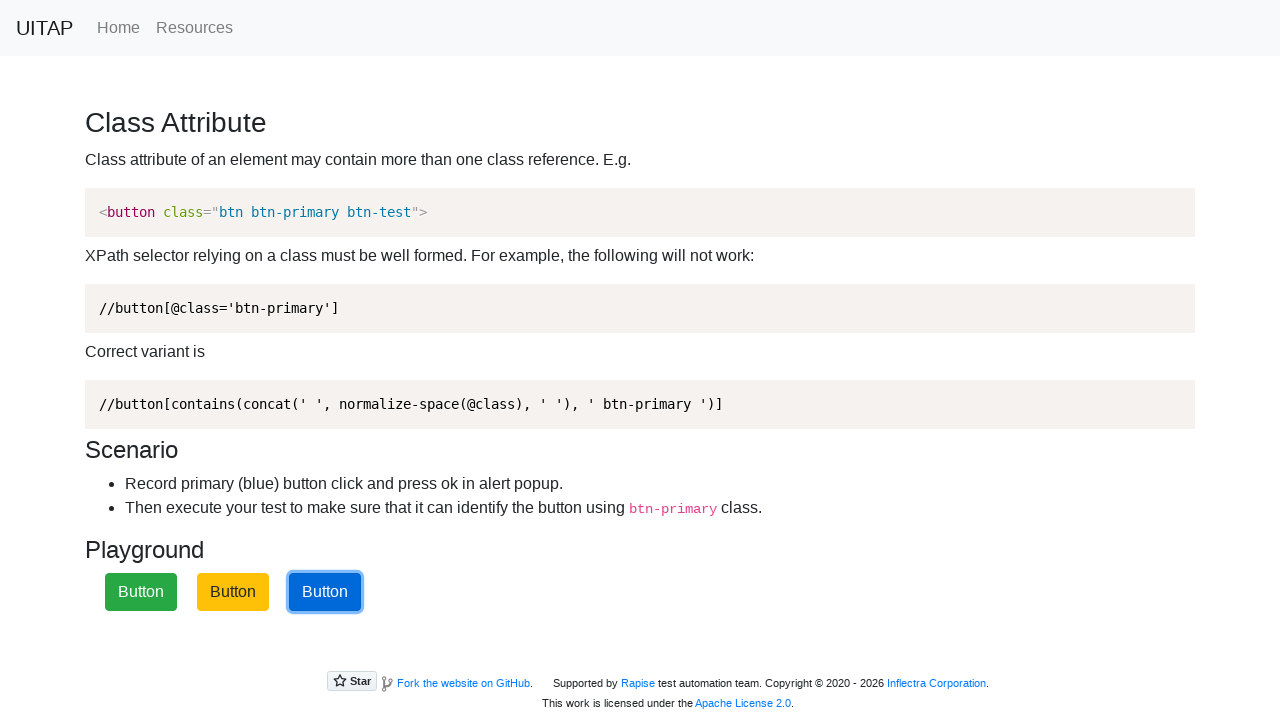

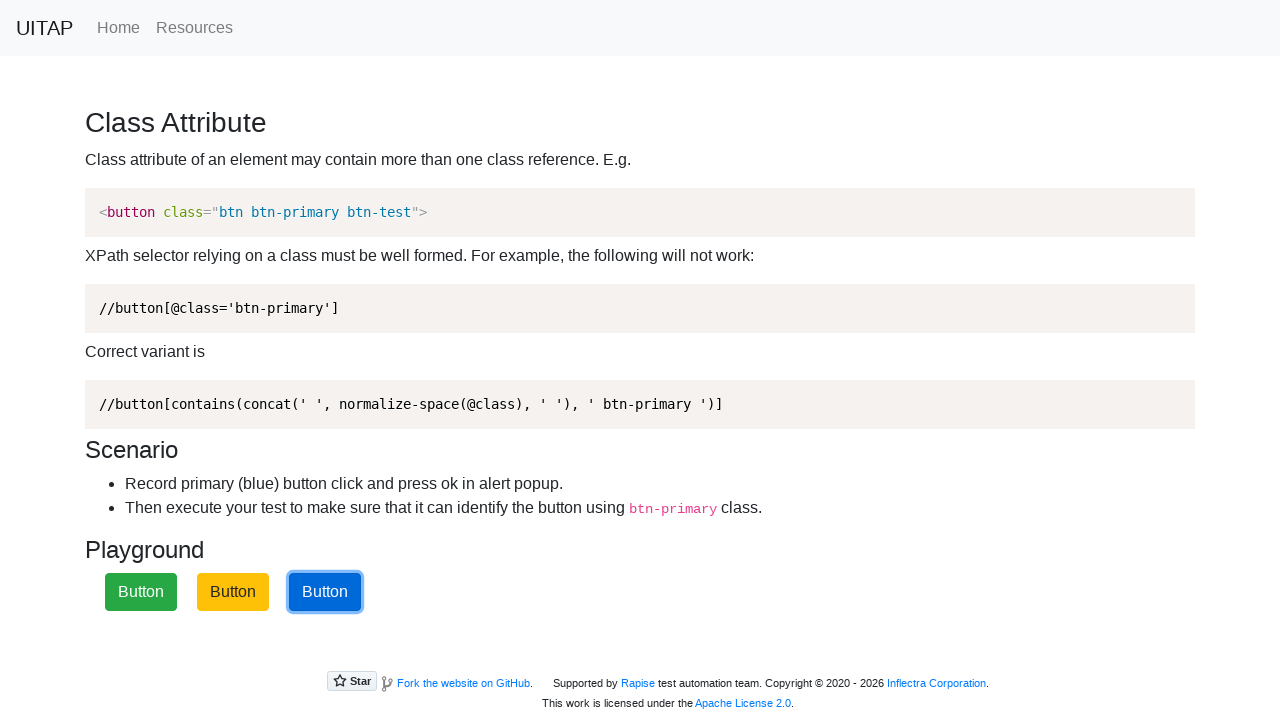